Tests dropdown selection functionality by selecting currency options using different methods and adjusting passenger count

Starting URL: https://rahulshettyacademy.com/dropdownsPractise/

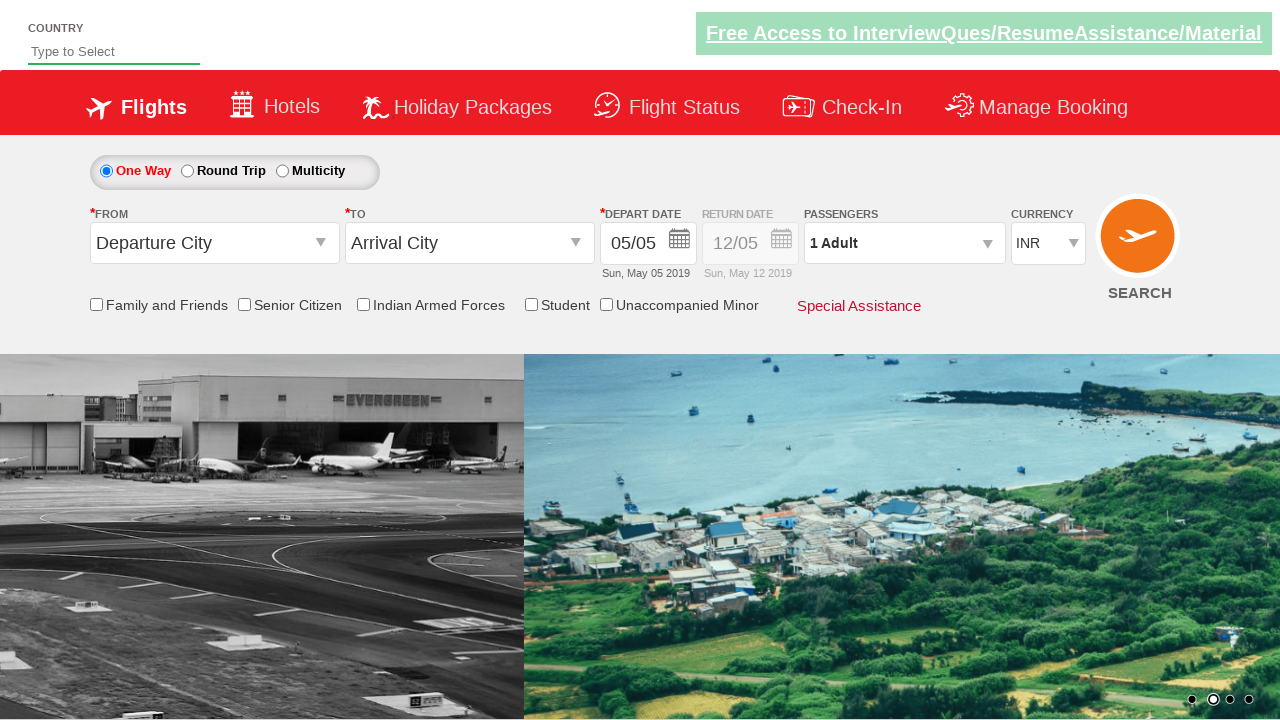

Selected USD currency from dropdown using index 3 on #ctl00_mainContent_DropDownListCurrency
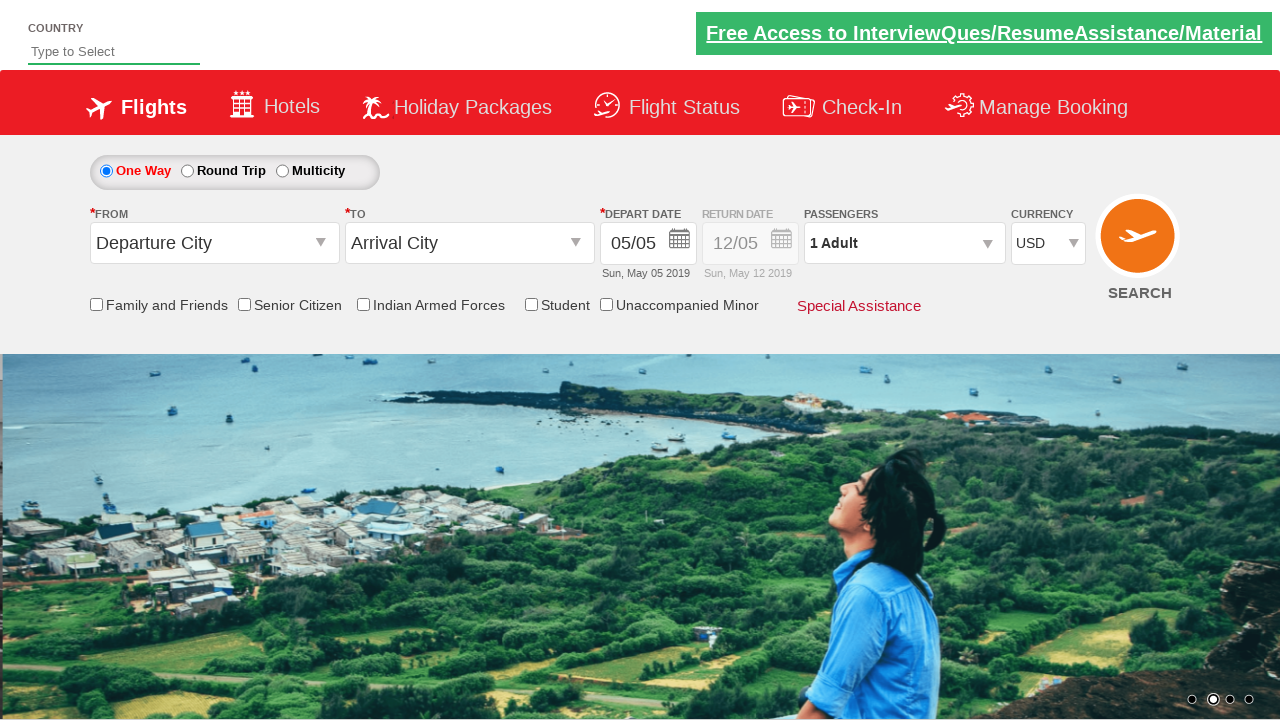

Selected AED currency from dropdown using visible text on #ctl00_mainContent_DropDownListCurrency
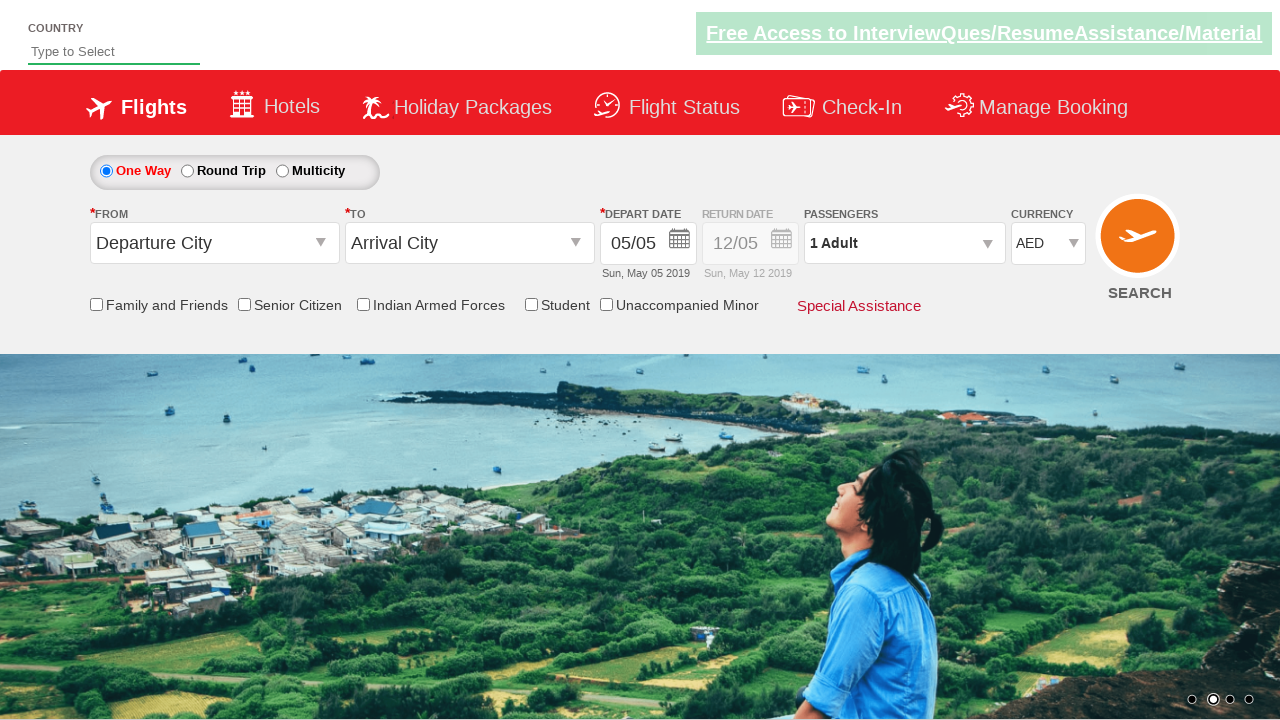

Selected INR currency from dropdown using value on #ctl00_mainContent_DropDownListCurrency
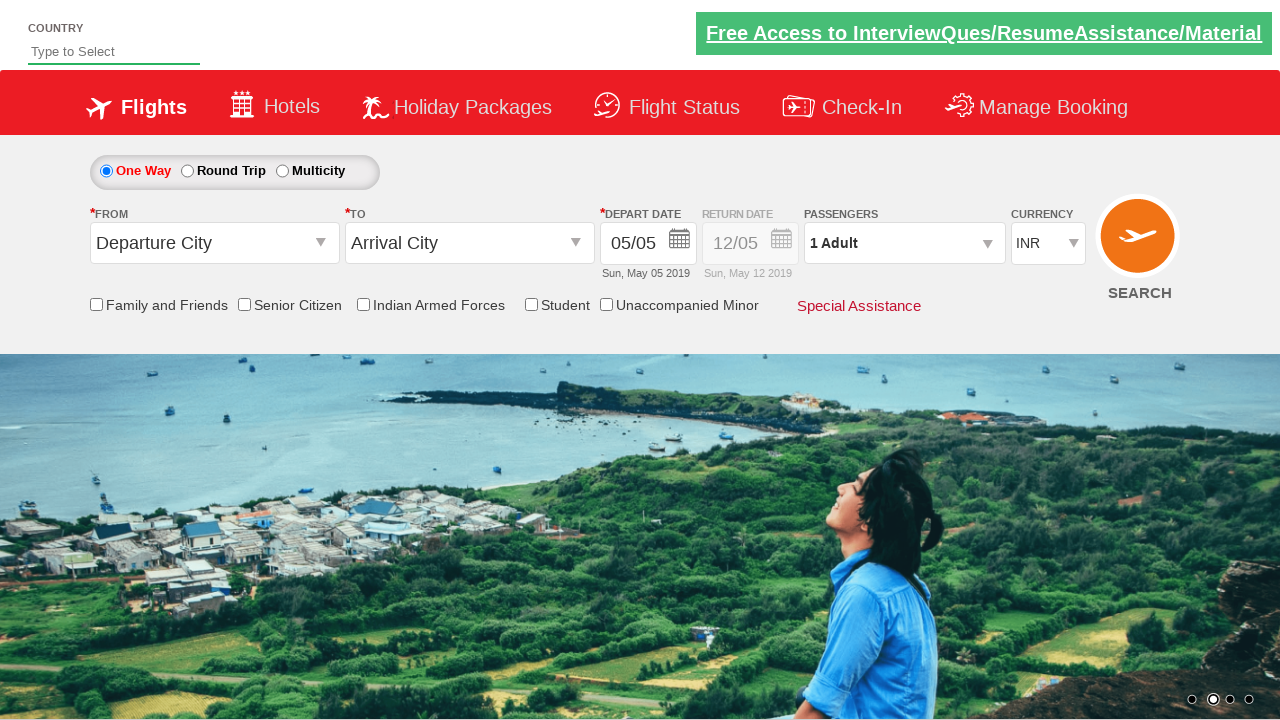

Clicked passenger info to open passenger selection dialog at (904, 243) on #divpaxinfo
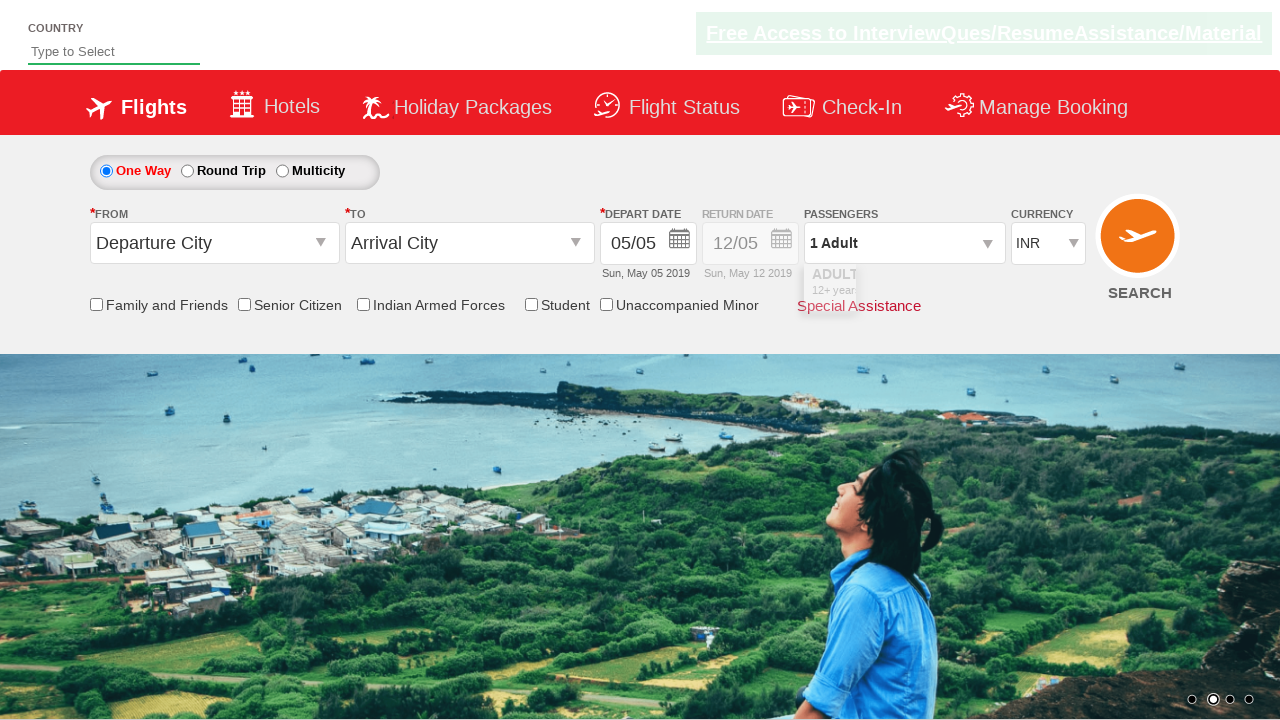

Incremented adult passenger count (click 1 of 4) at (982, 288) on #hrefIncAdt
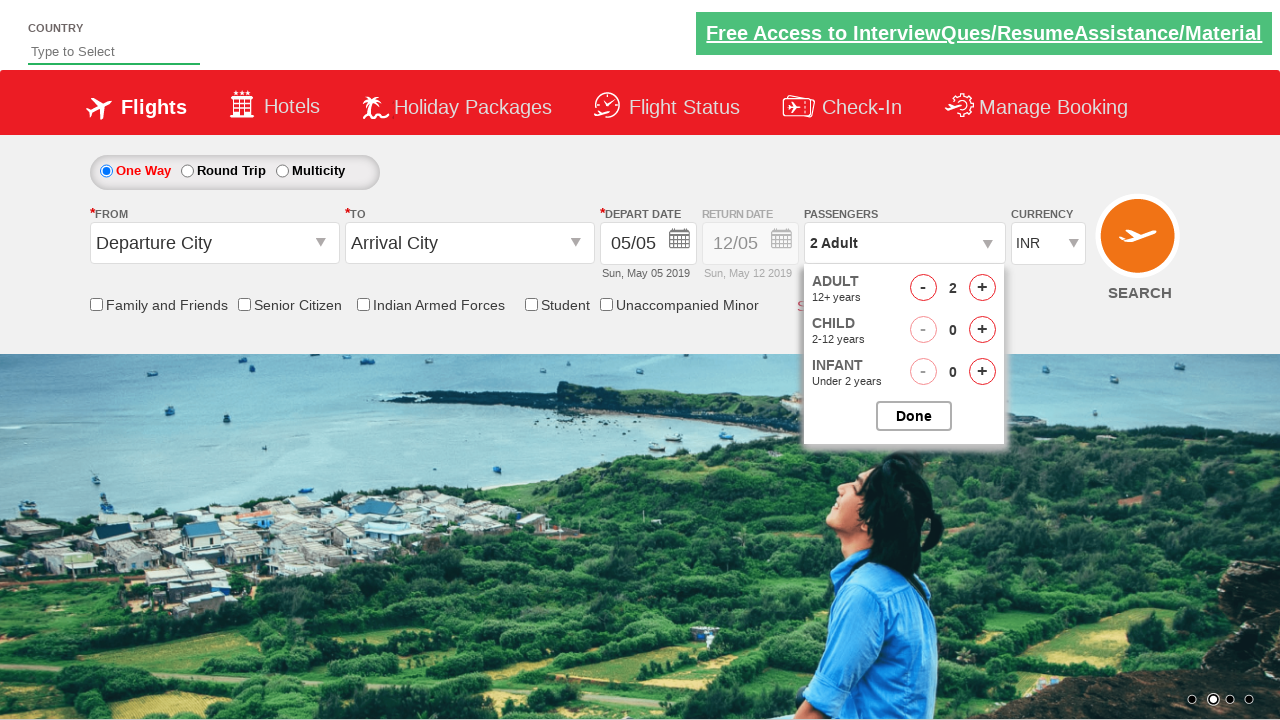

Incremented adult passenger count (click 2 of 4) at (982, 288) on #hrefIncAdt
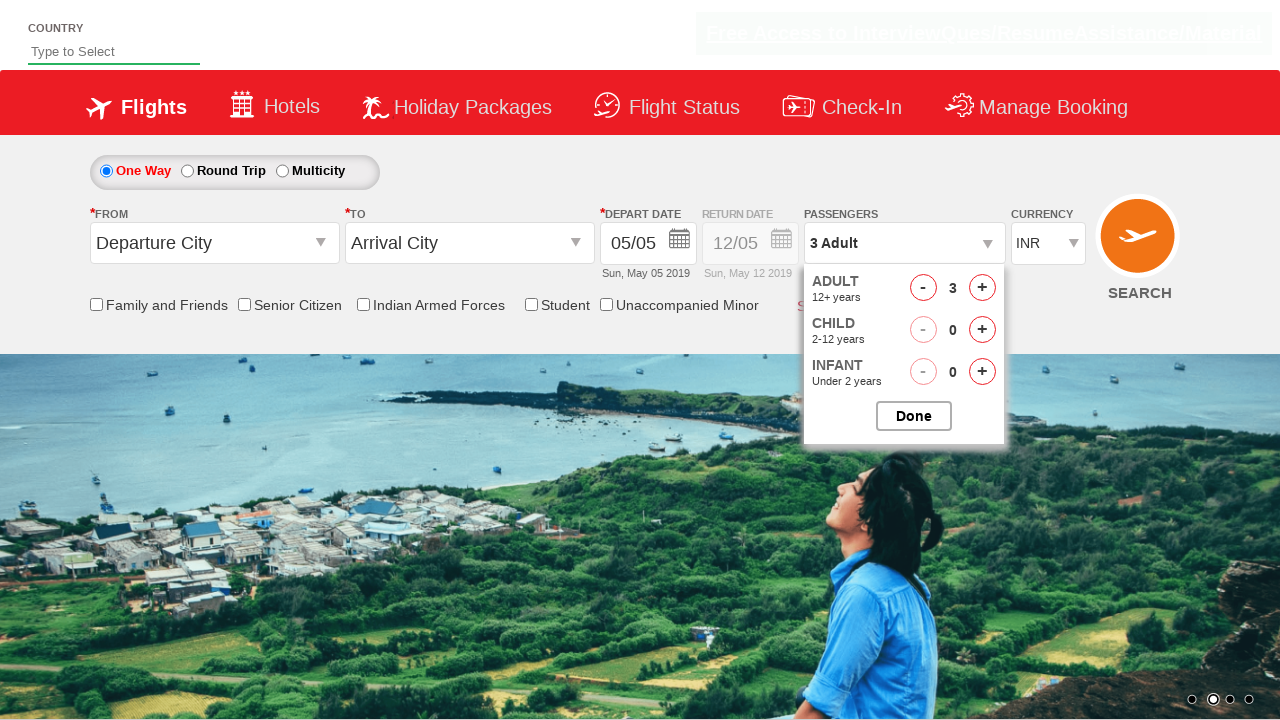

Incremented adult passenger count (click 3 of 4) at (982, 288) on #hrefIncAdt
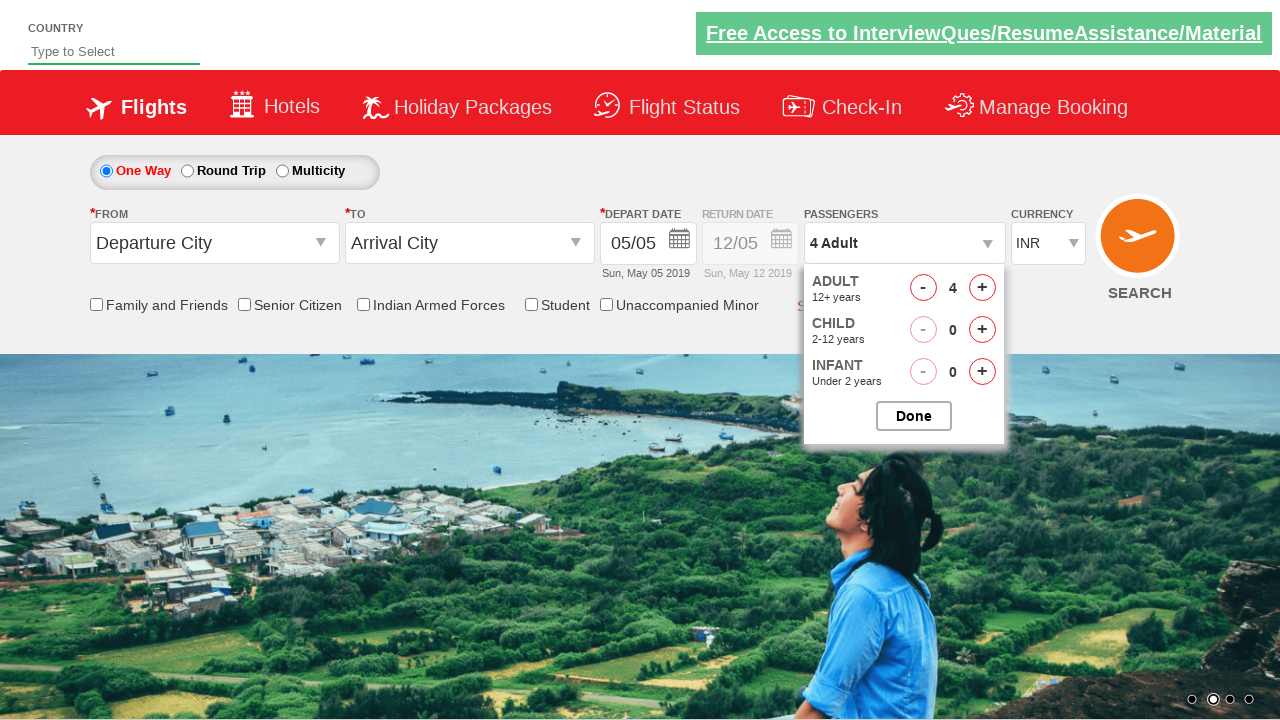

Incremented adult passenger count (click 4 of 4) at (982, 288) on #hrefIncAdt
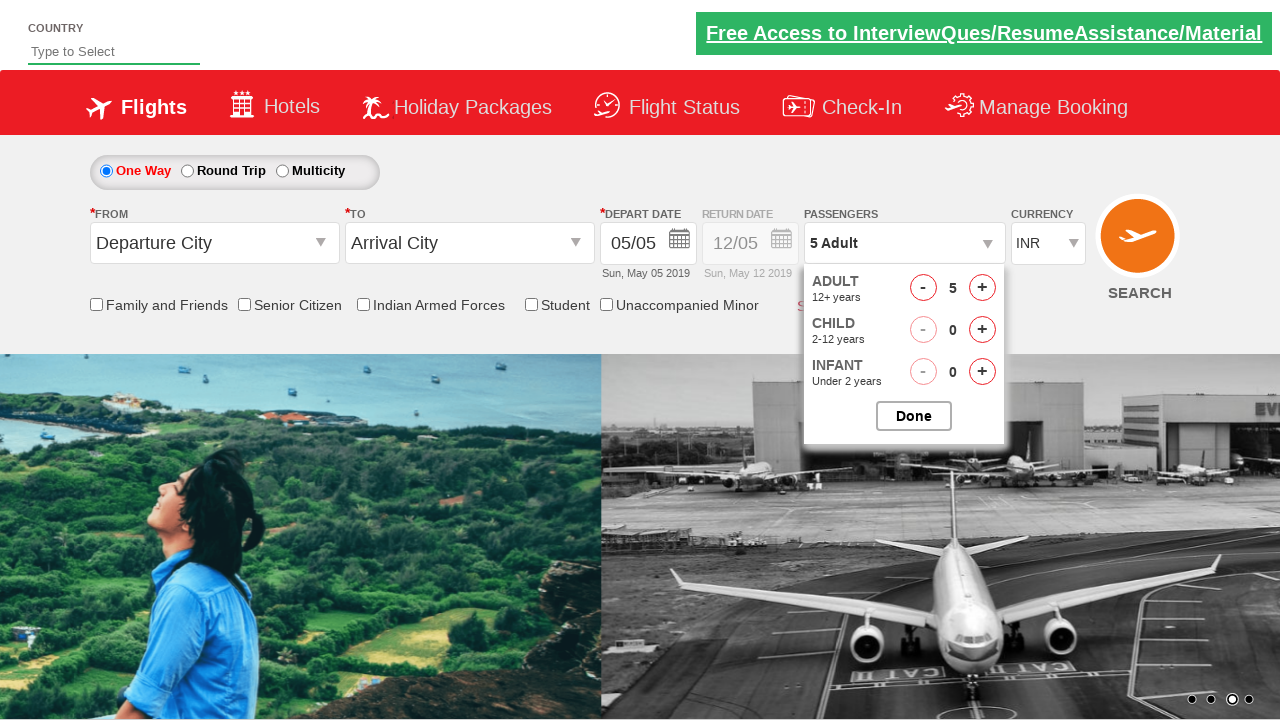

Closed passenger selection dropdown at (914, 416) on #btnclosepaxoption
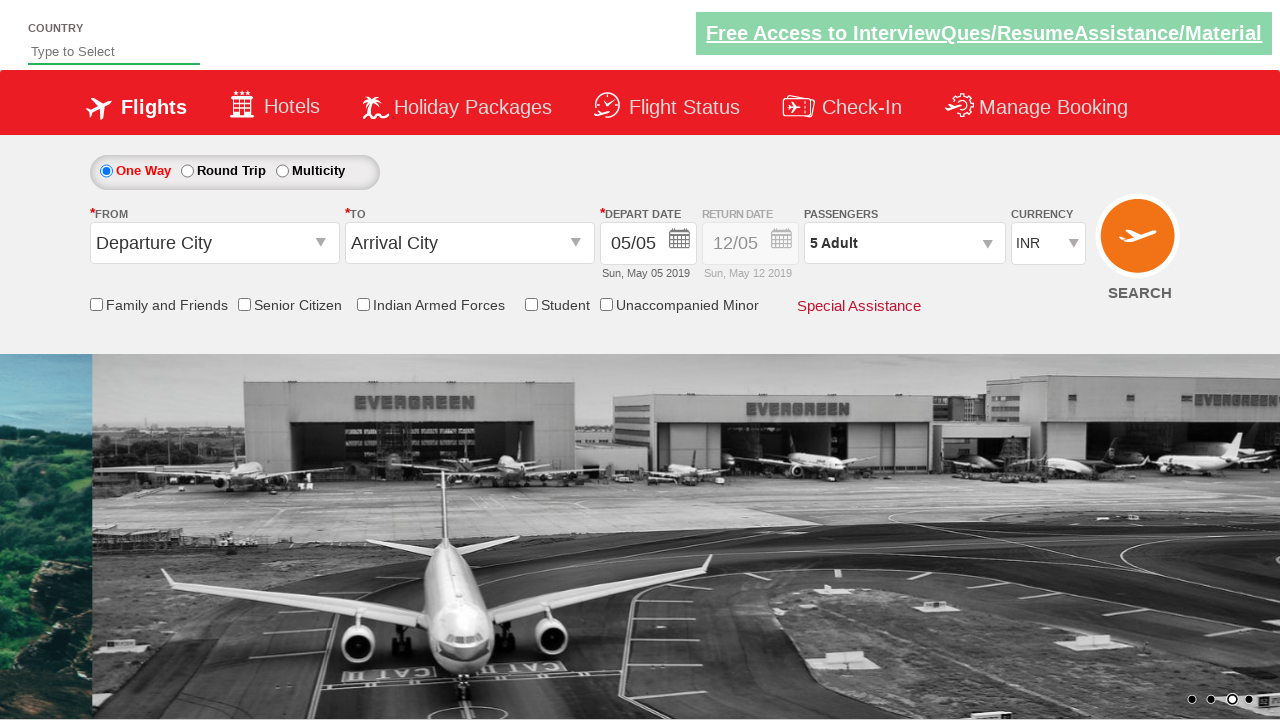

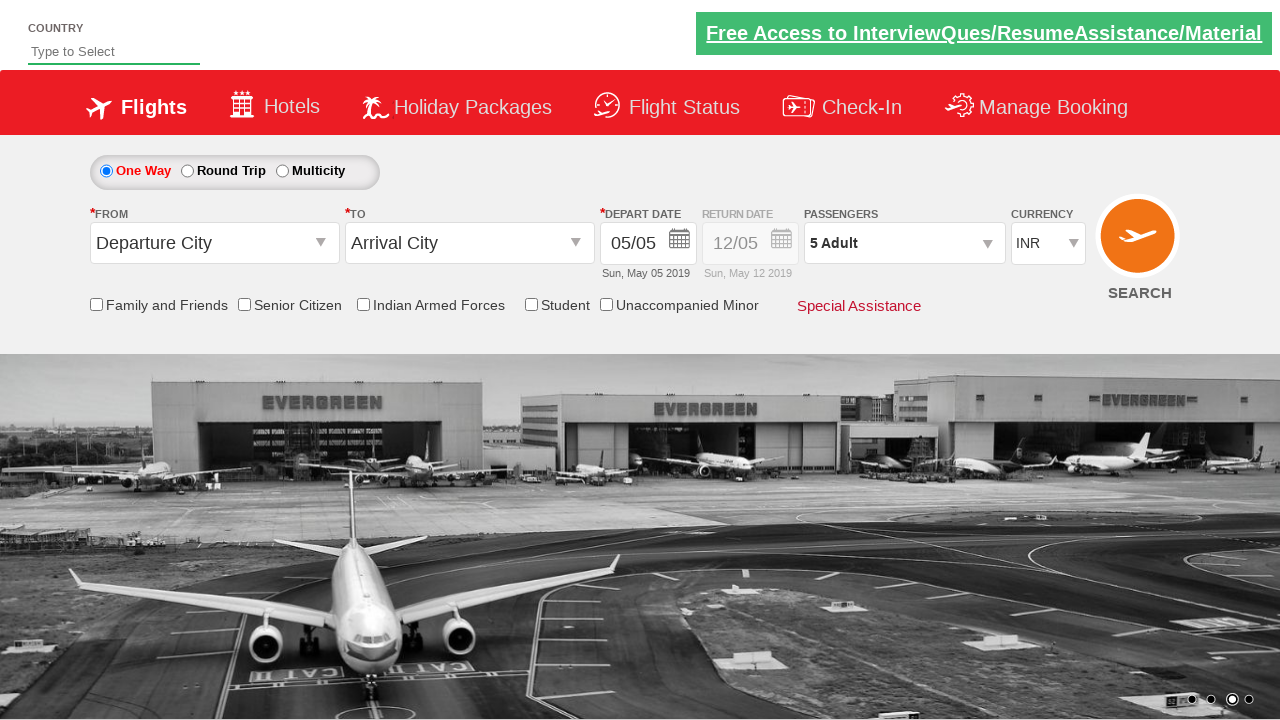